Tests clicking the Run button on a loader page

Starting URL: https://demo.automationtesting.in/Loader.html

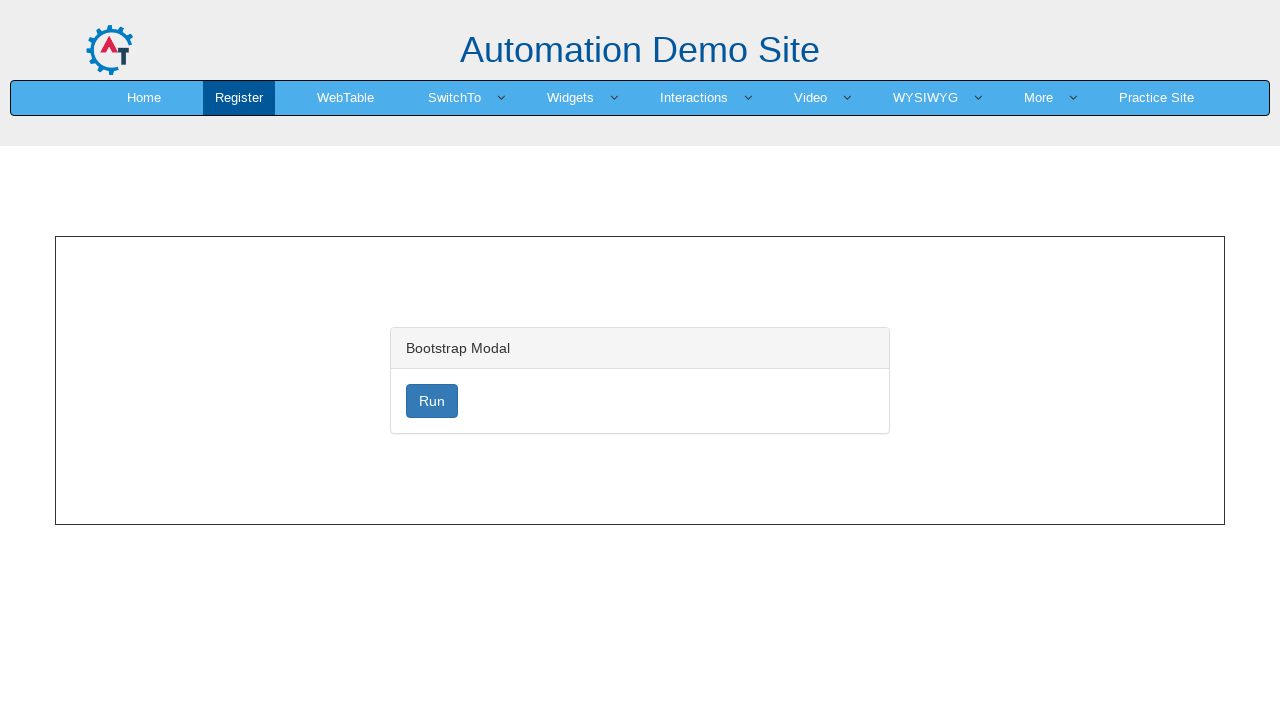

Clicked the Run button on the loader page at (432, 401) on xpath=//button[text()='Run']
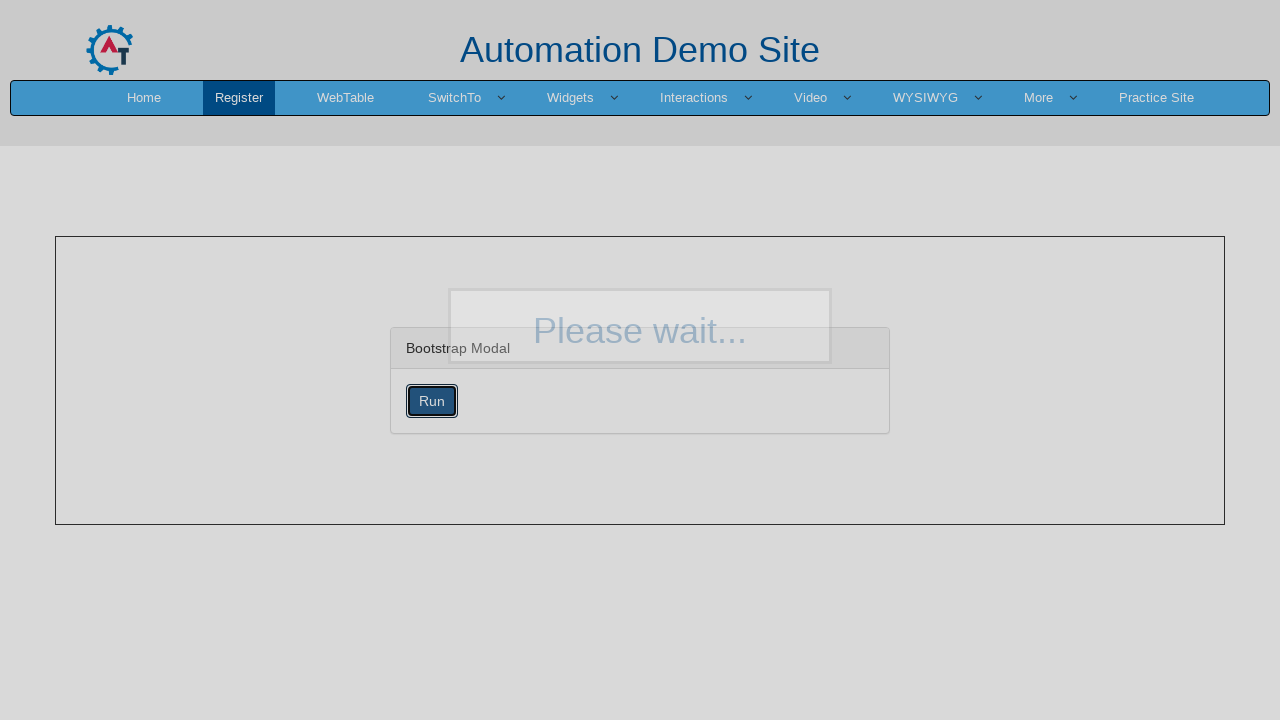

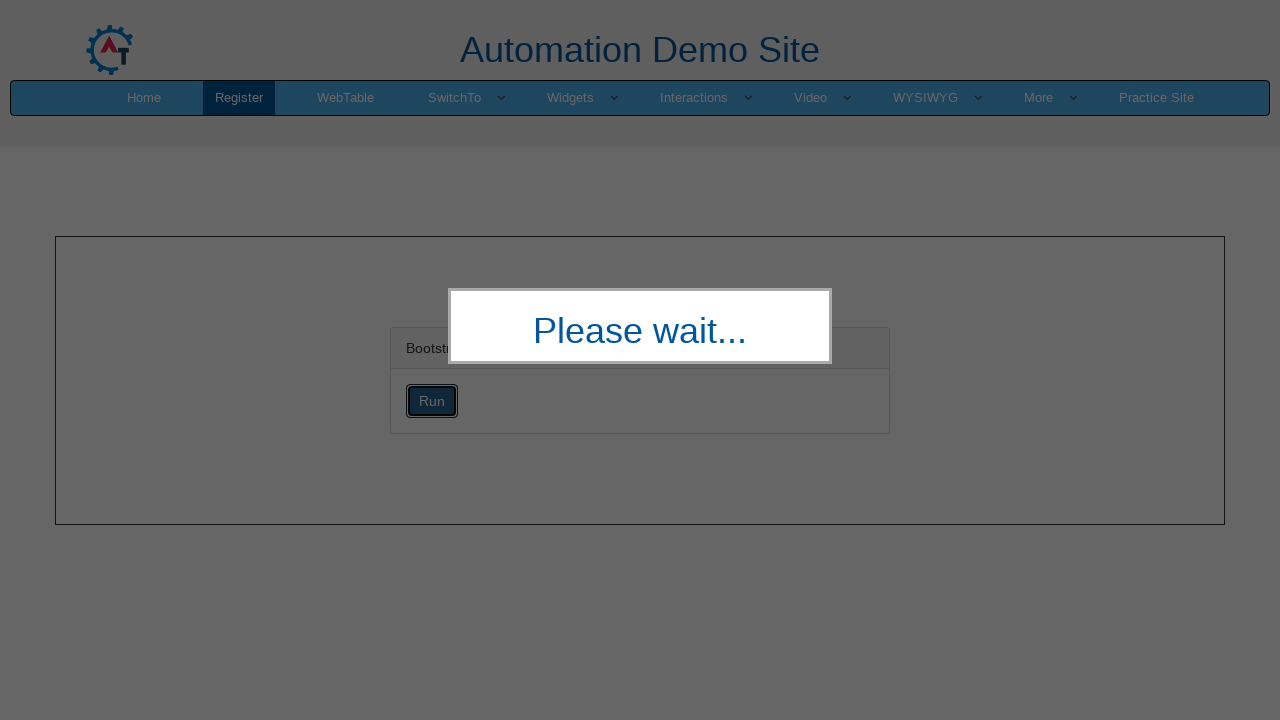